Tests the add-to-cart functionality on a demo e-commerce site by selecting a product, adding it to cart, and verifying the product appears in the cart.

Starting URL: https://bstackdemo.com/

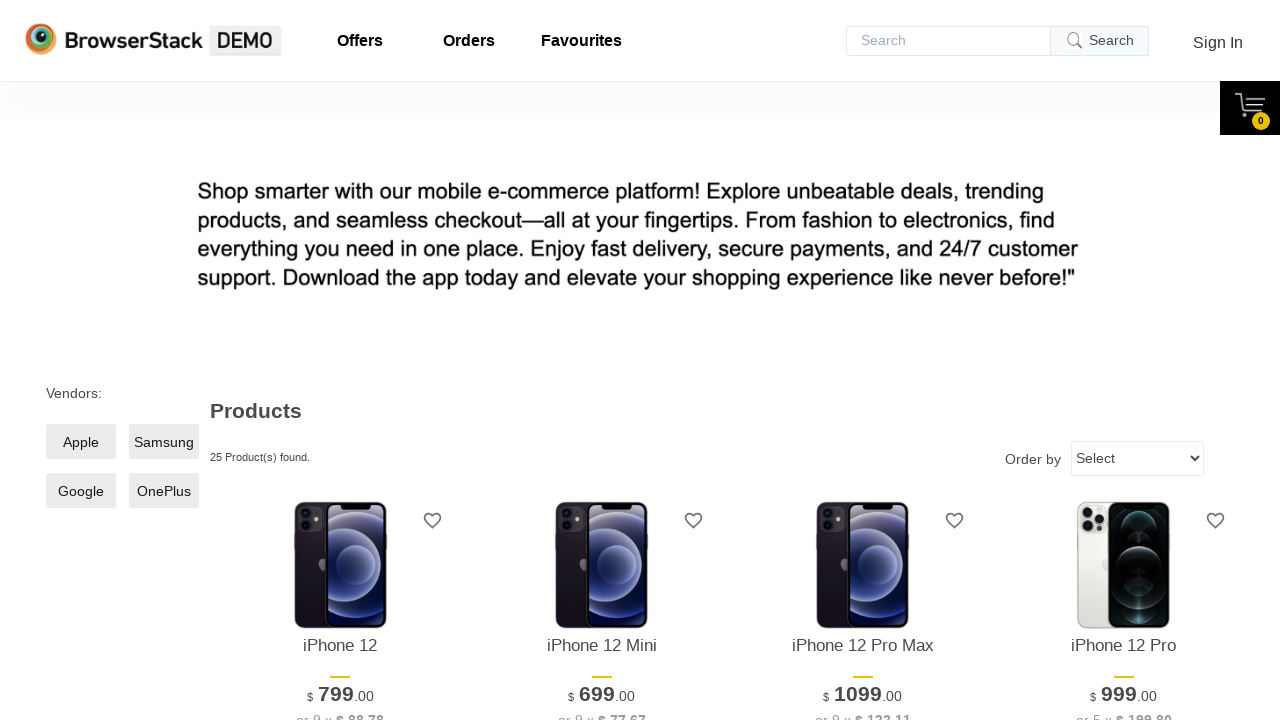

Page title contains 'StackDemo'
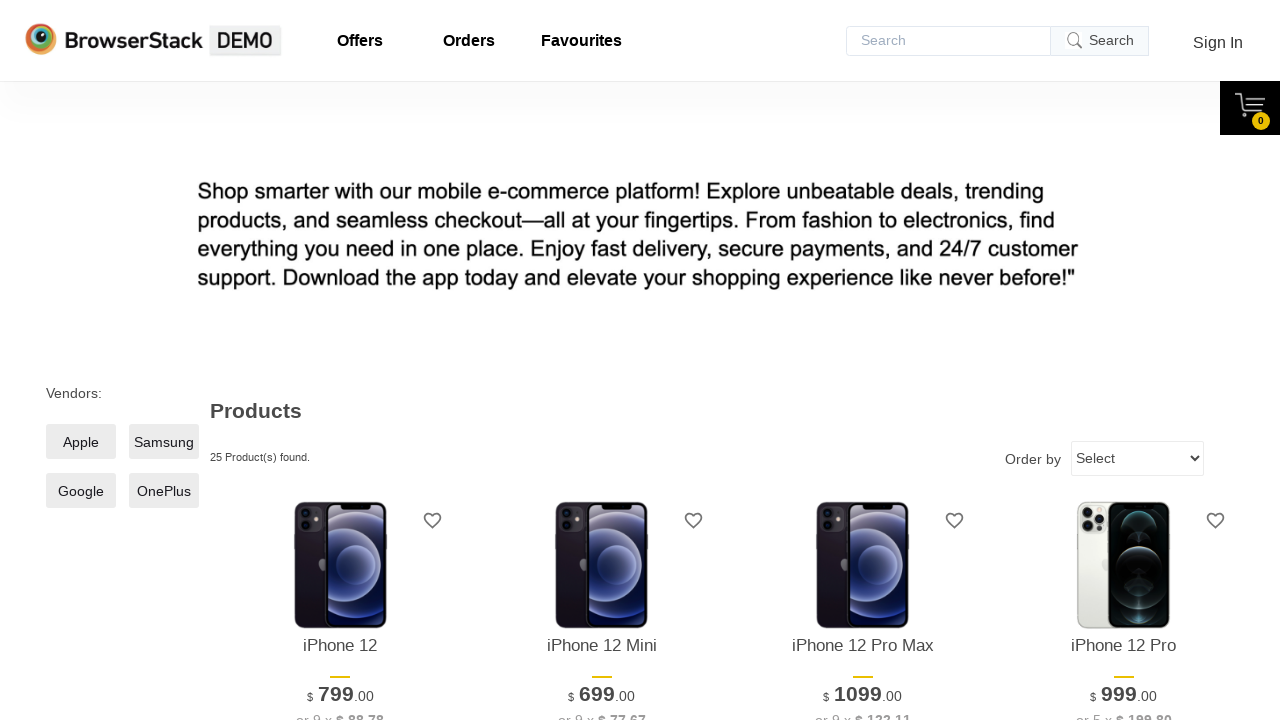

First product element is visible
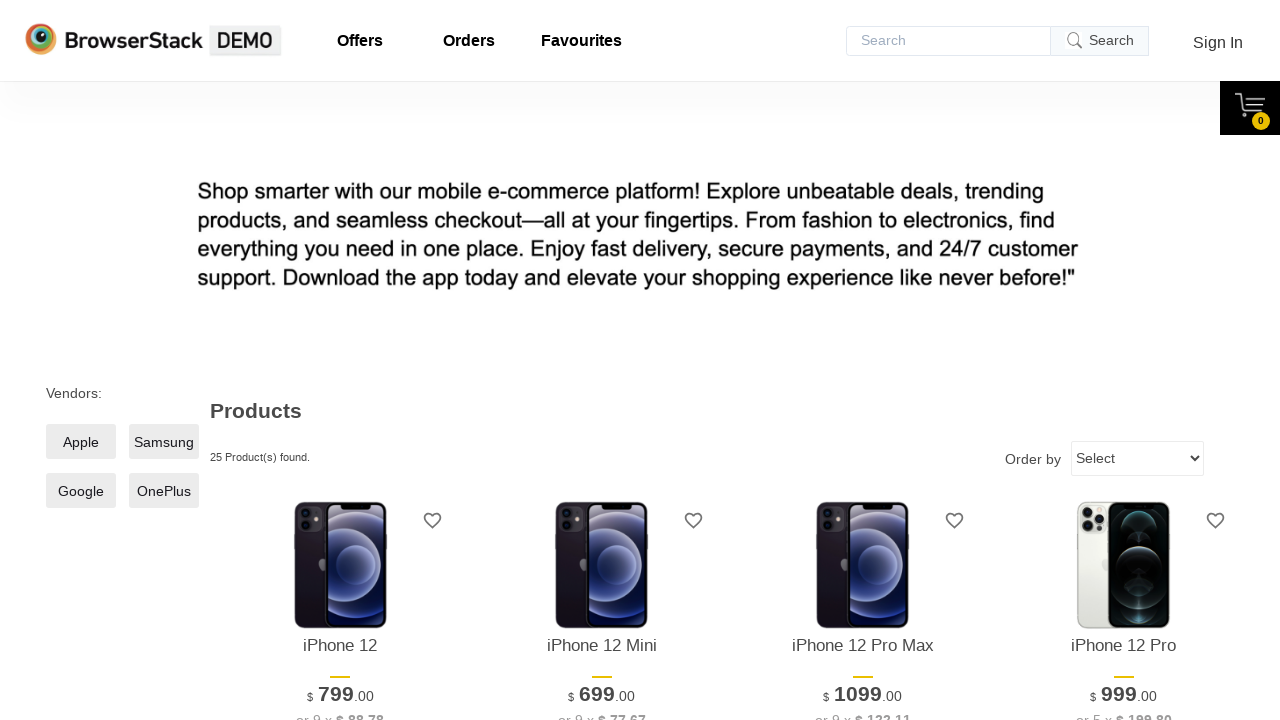

Retrieved product name: iPhone 12
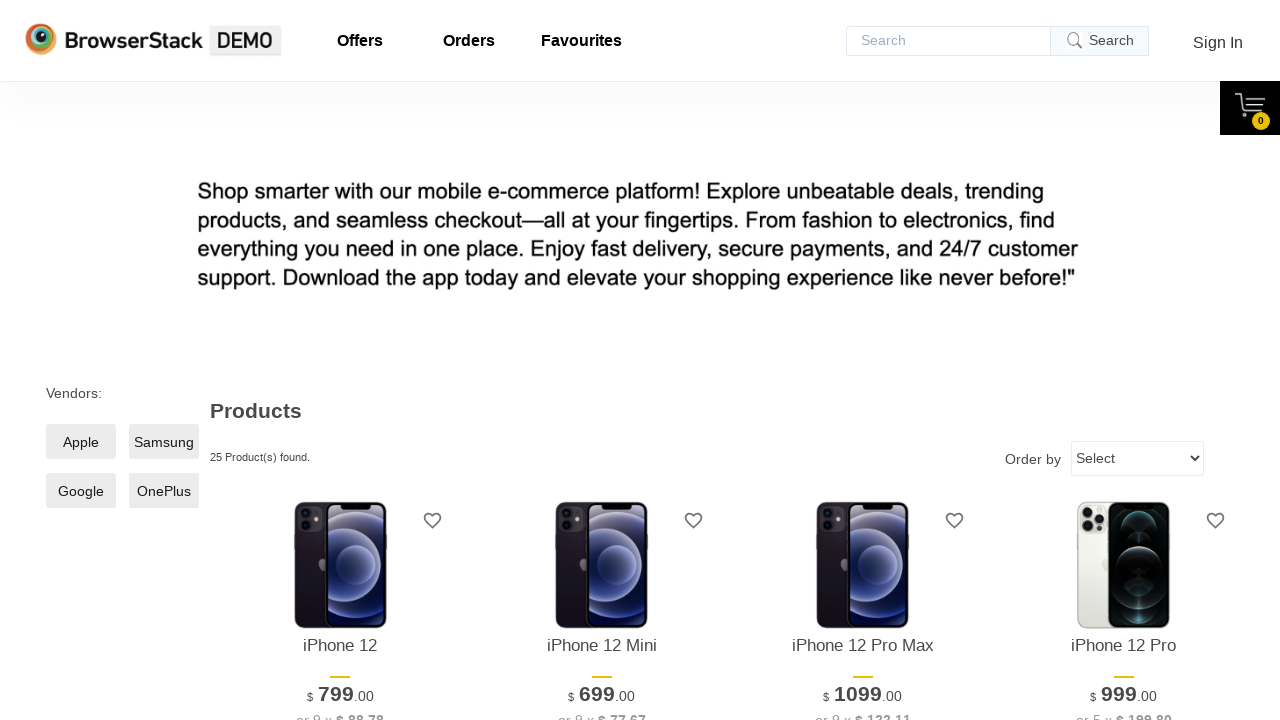

Clicked 'Add to cart' button for first product at (340, 361) on xpath=//*[@id="1"]/div[4]
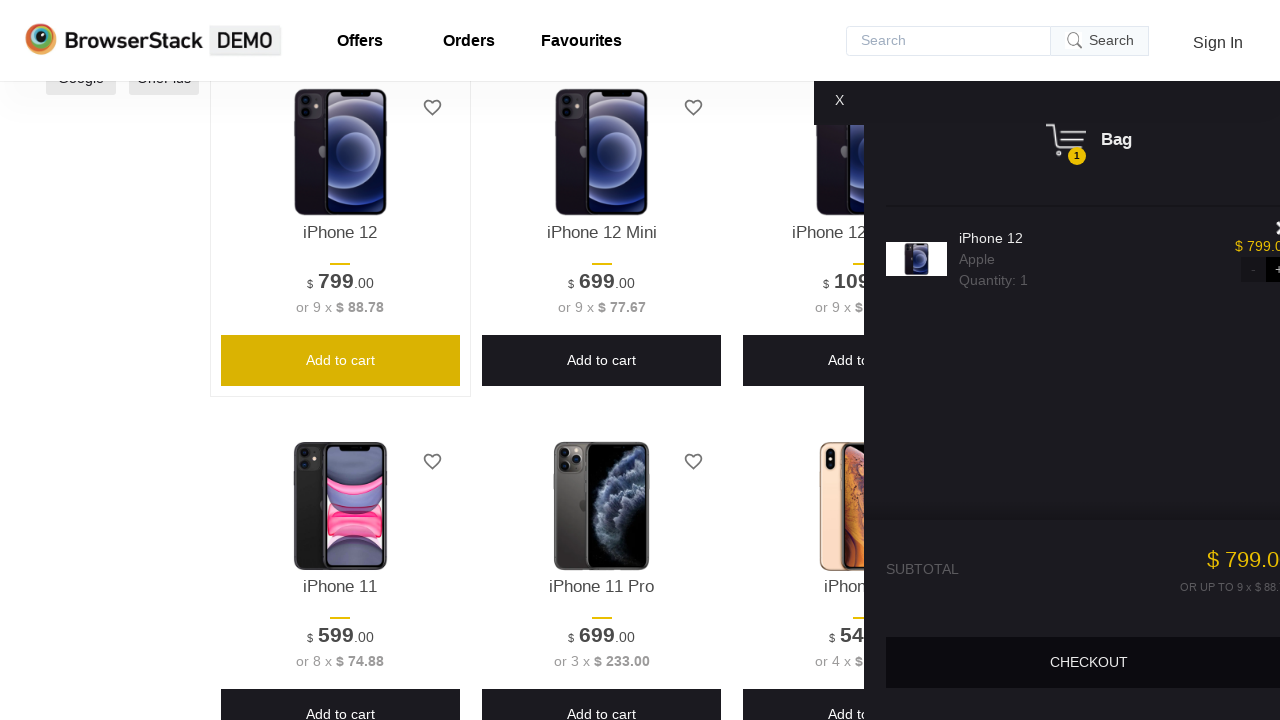

Cart pane is now visible
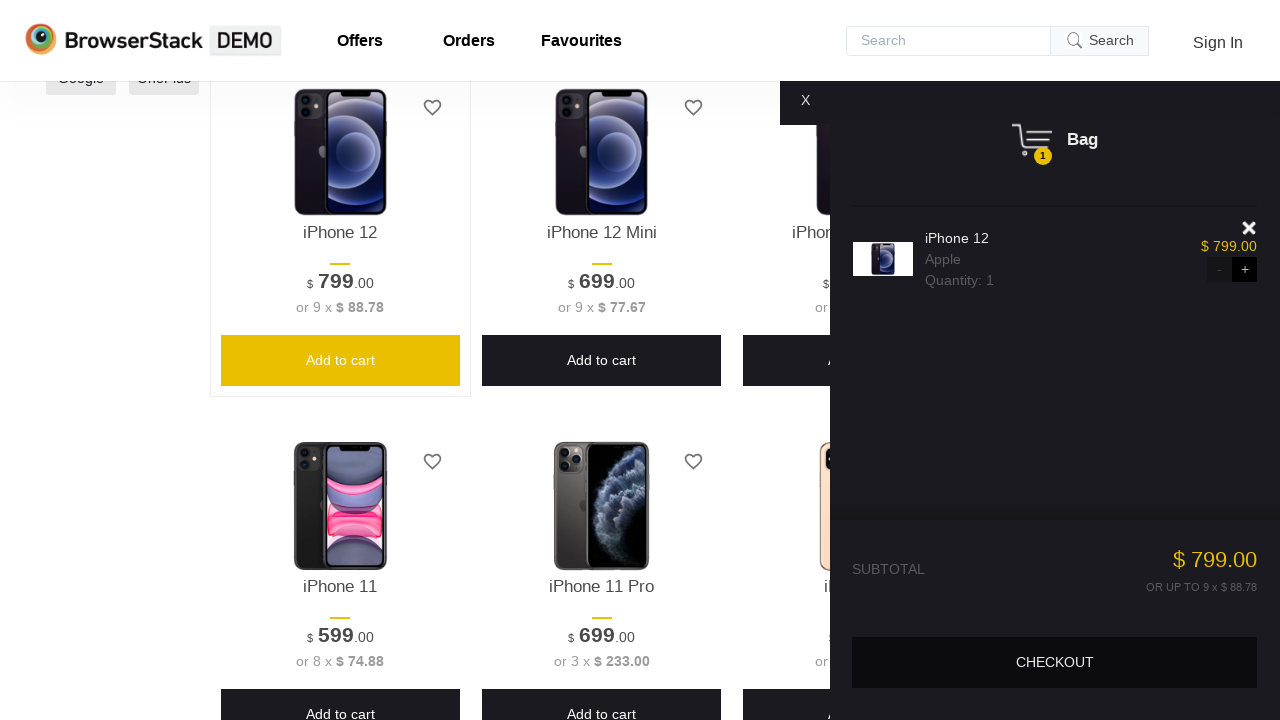

Product in cart is now visible
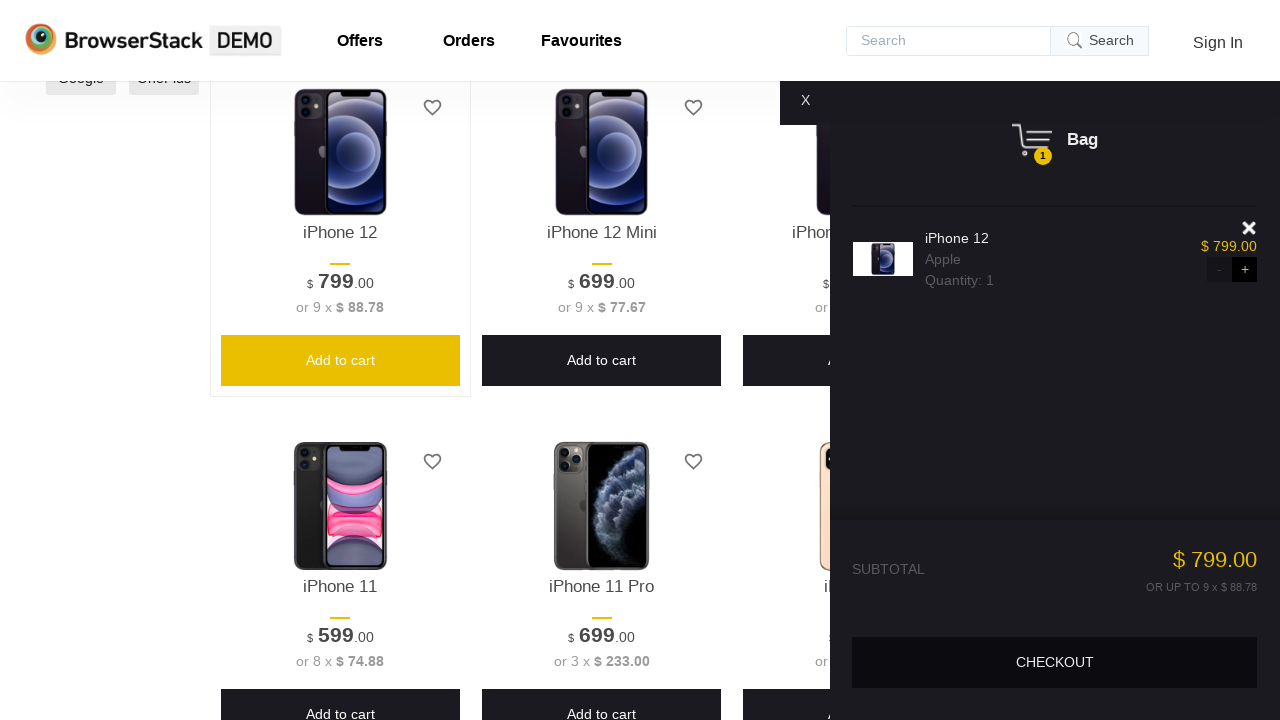

Retrieved product name from cart: iPhone 12
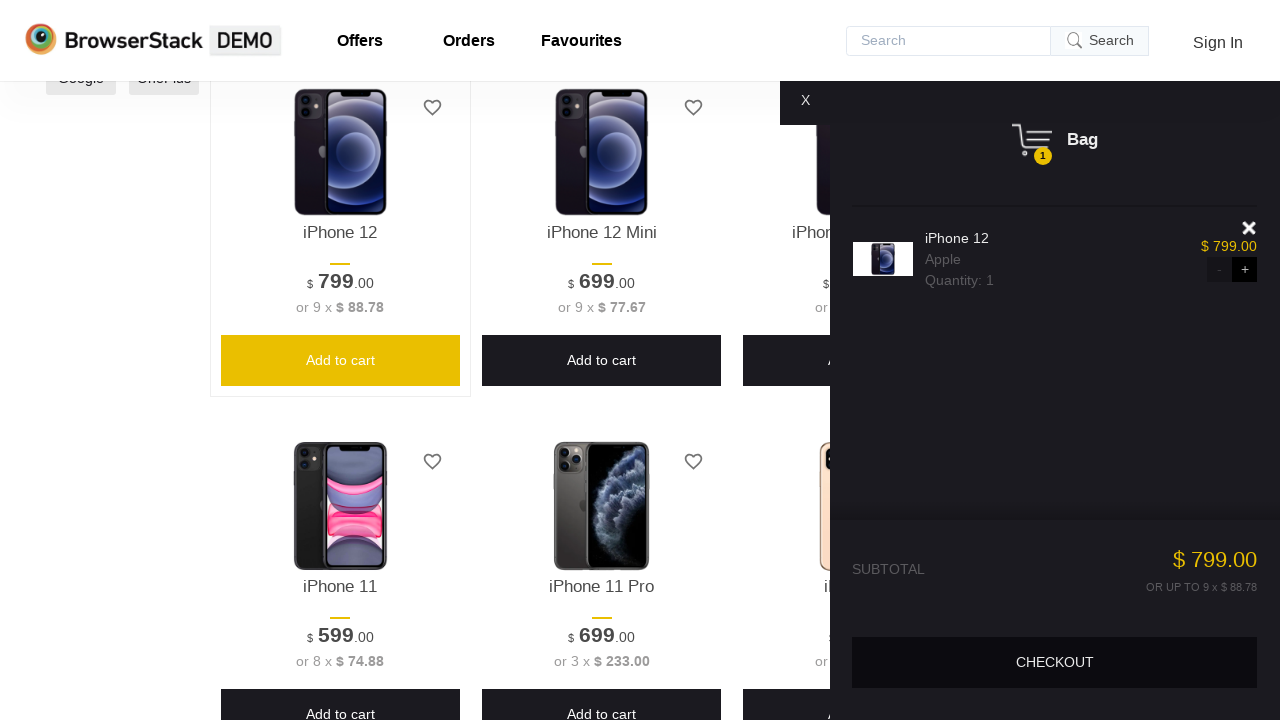

Assertion passed: product in cart matches product added
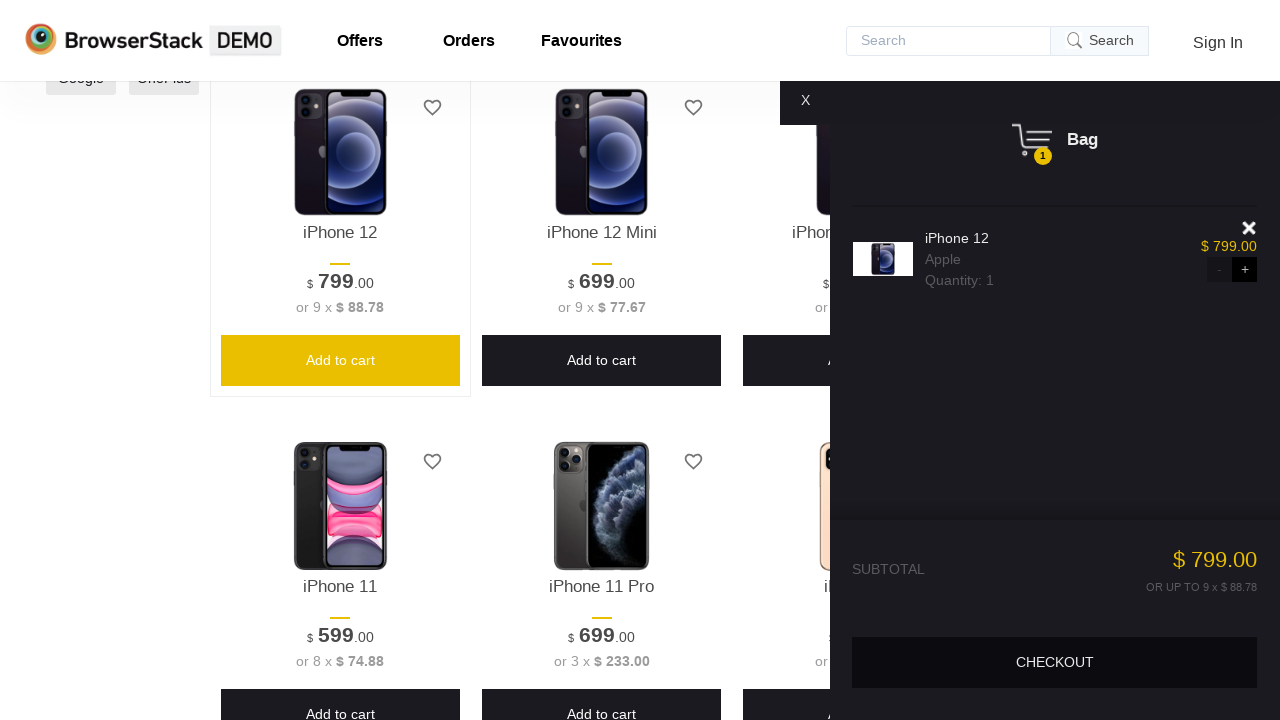

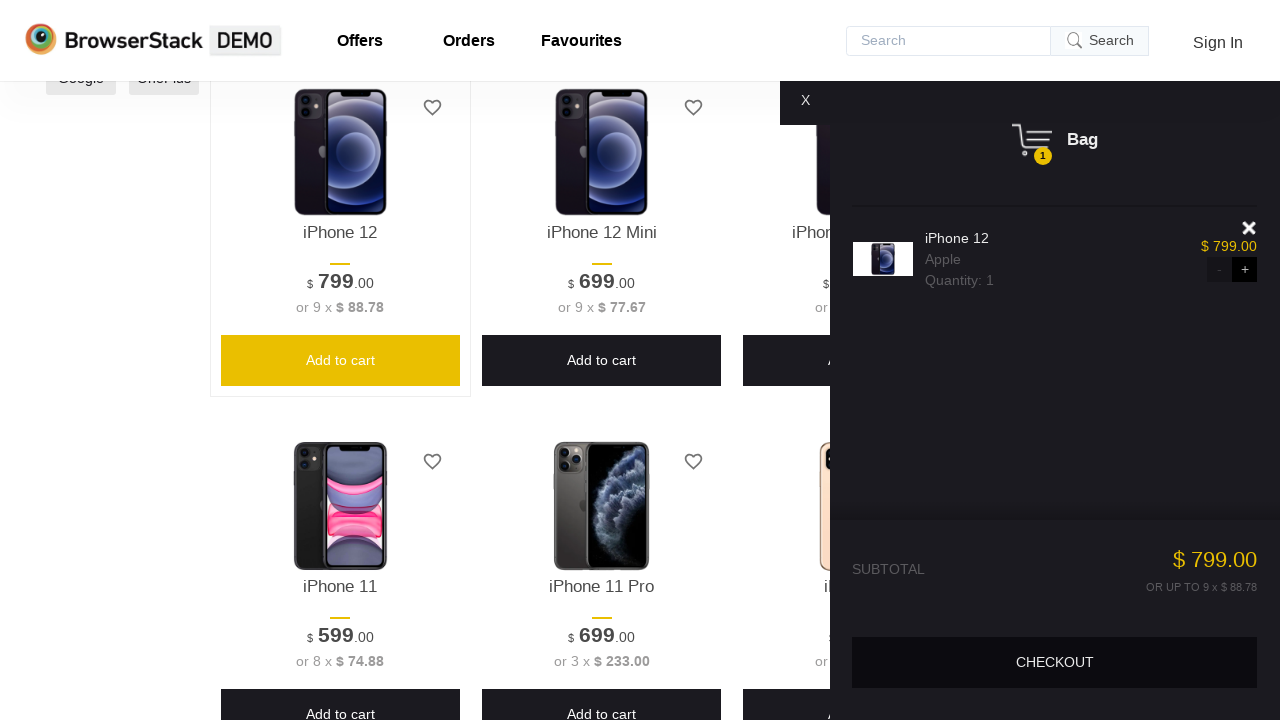